Tests checkbox functionality by finding checkboxes on the page and clicking the first checkbox twice (toggling it on and off)

Starting URL: https://the-internet.herokuapp.com/checkboxes

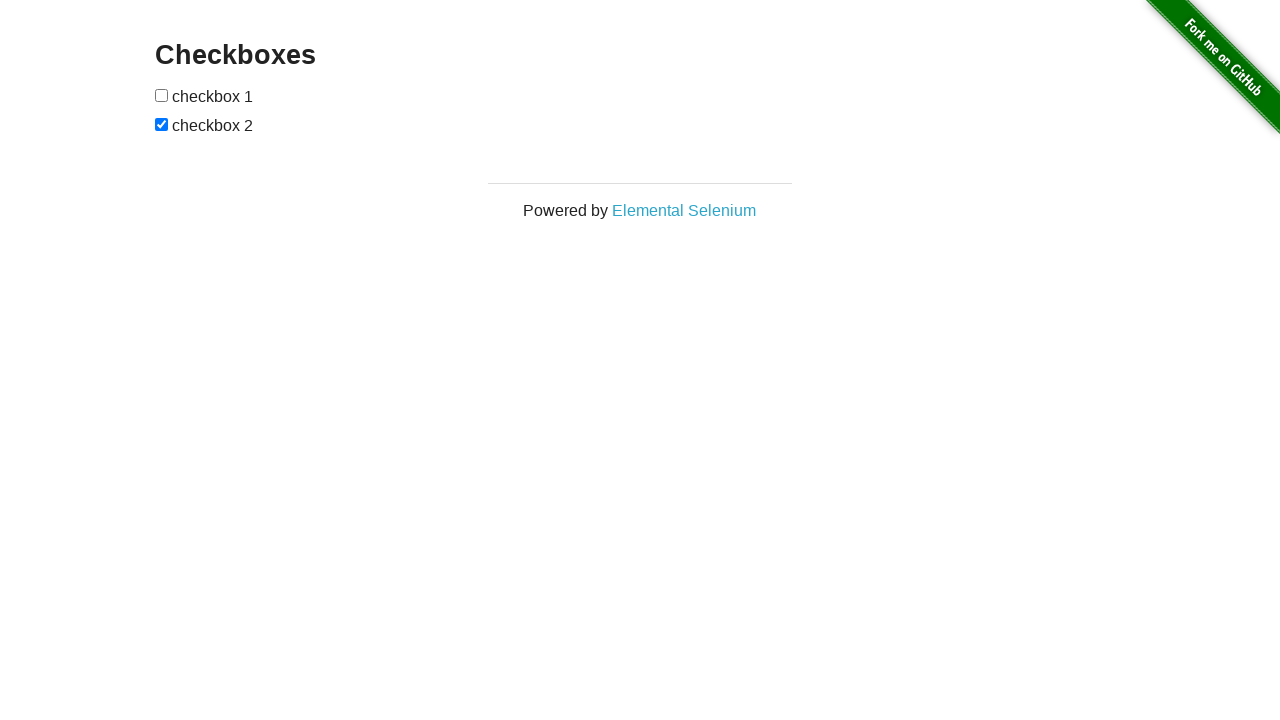

Waited for checkboxes to load on the page
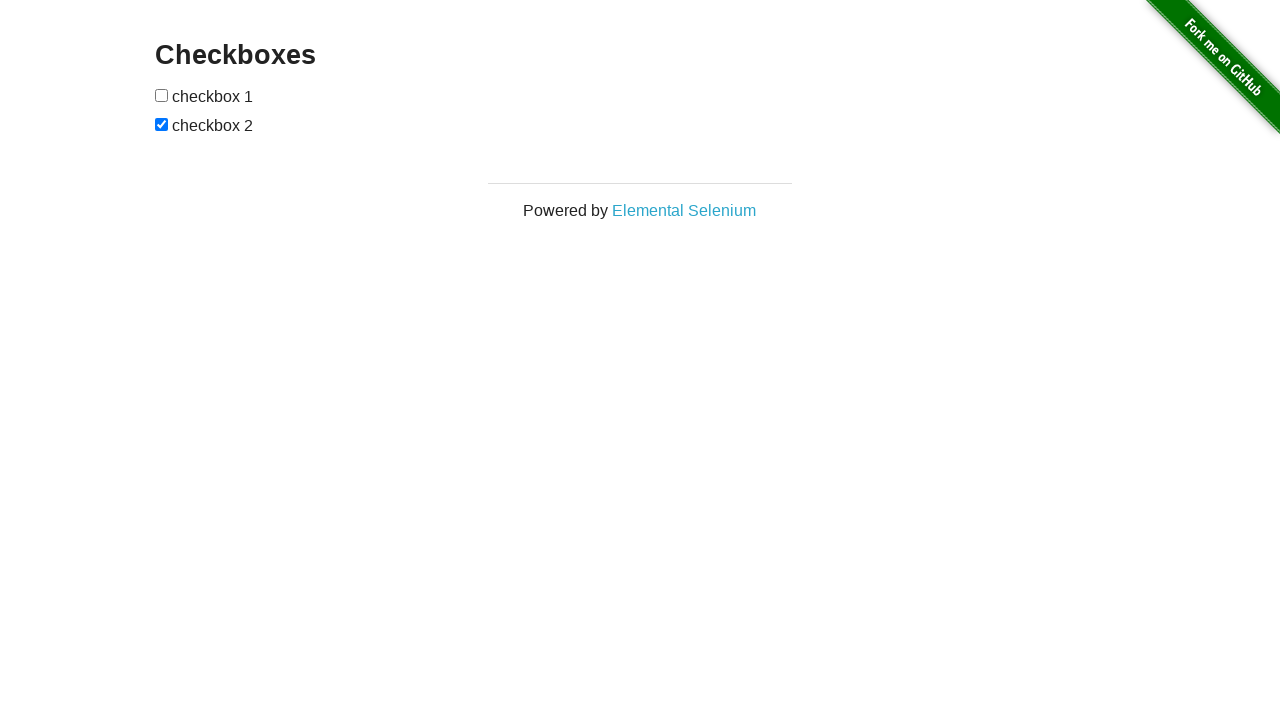

Located all checkboxes on the page
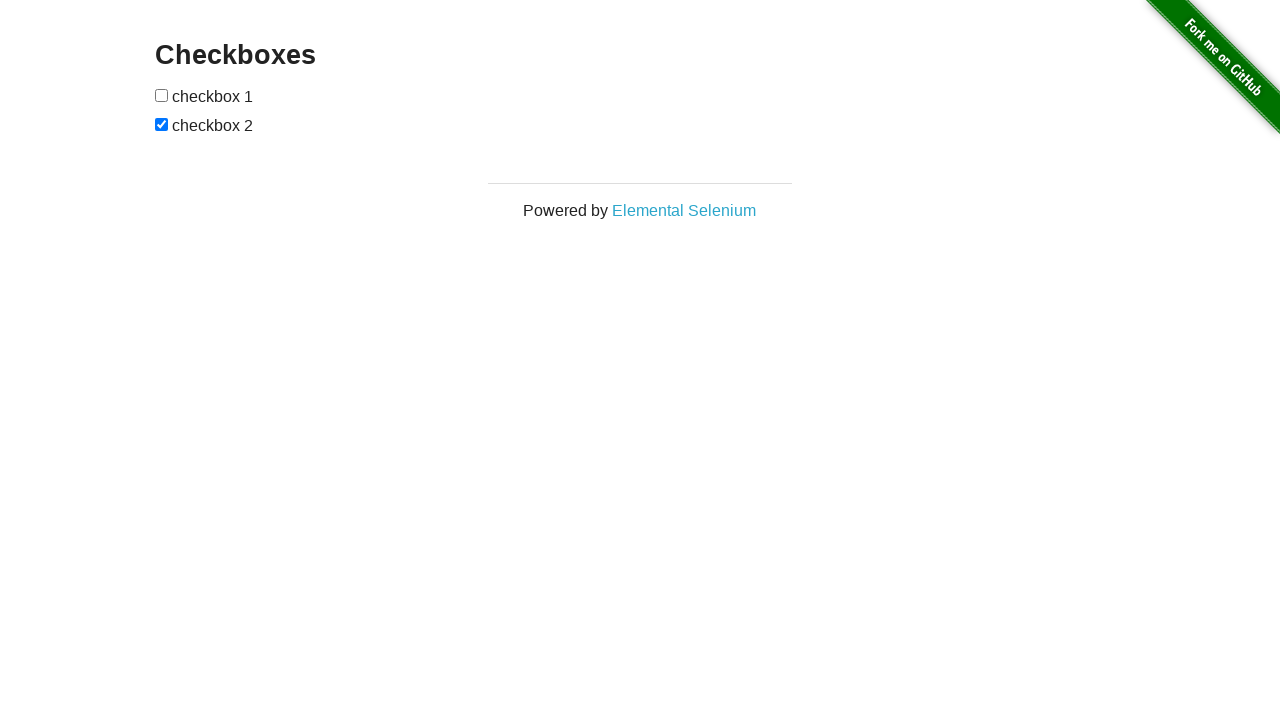

Selected the first checkbox
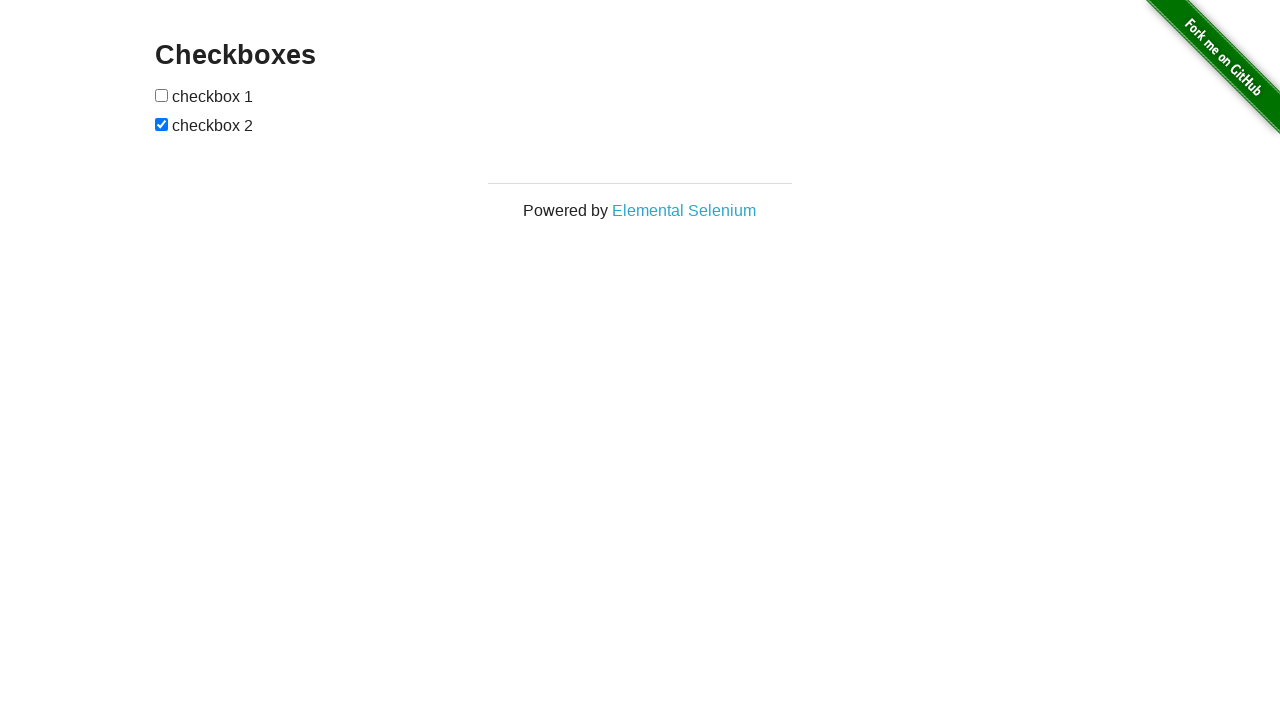

Clicked first checkbox to toggle it on at (162, 95) on input[type='checkbox'] >> nth=0
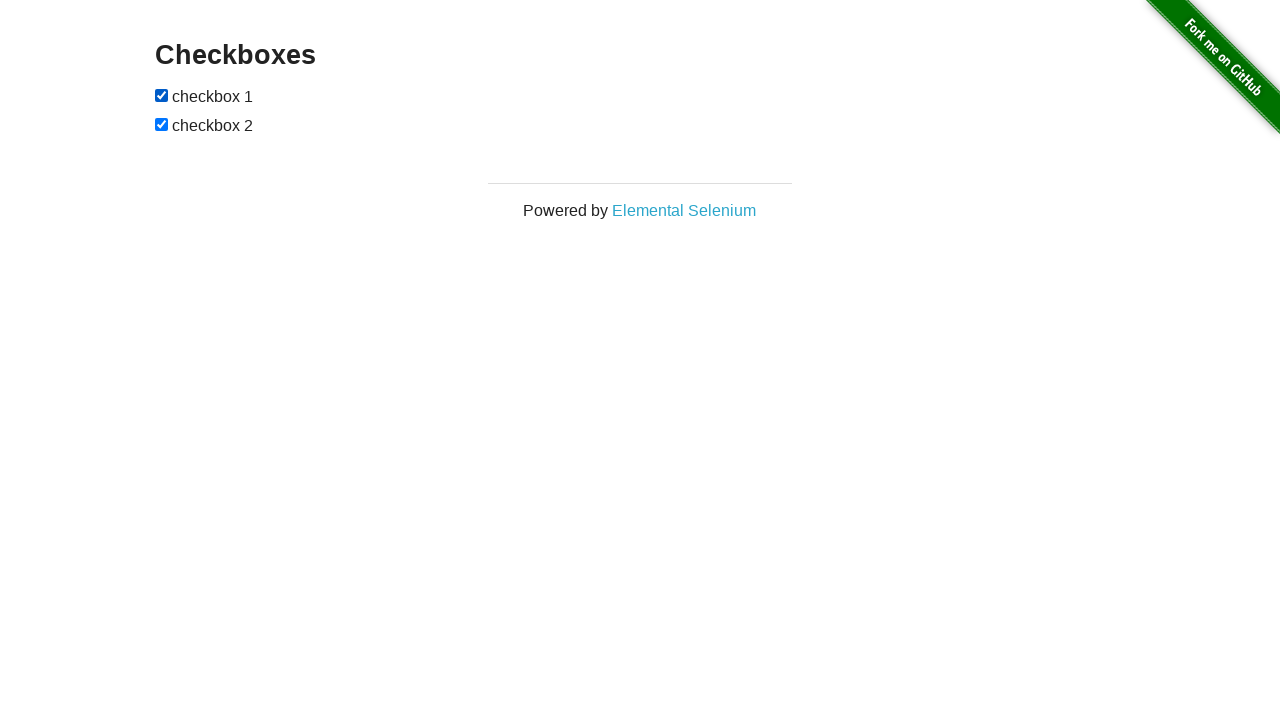

Clicked first checkbox again to toggle it off at (162, 95) on input[type='checkbox'] >> nth=0
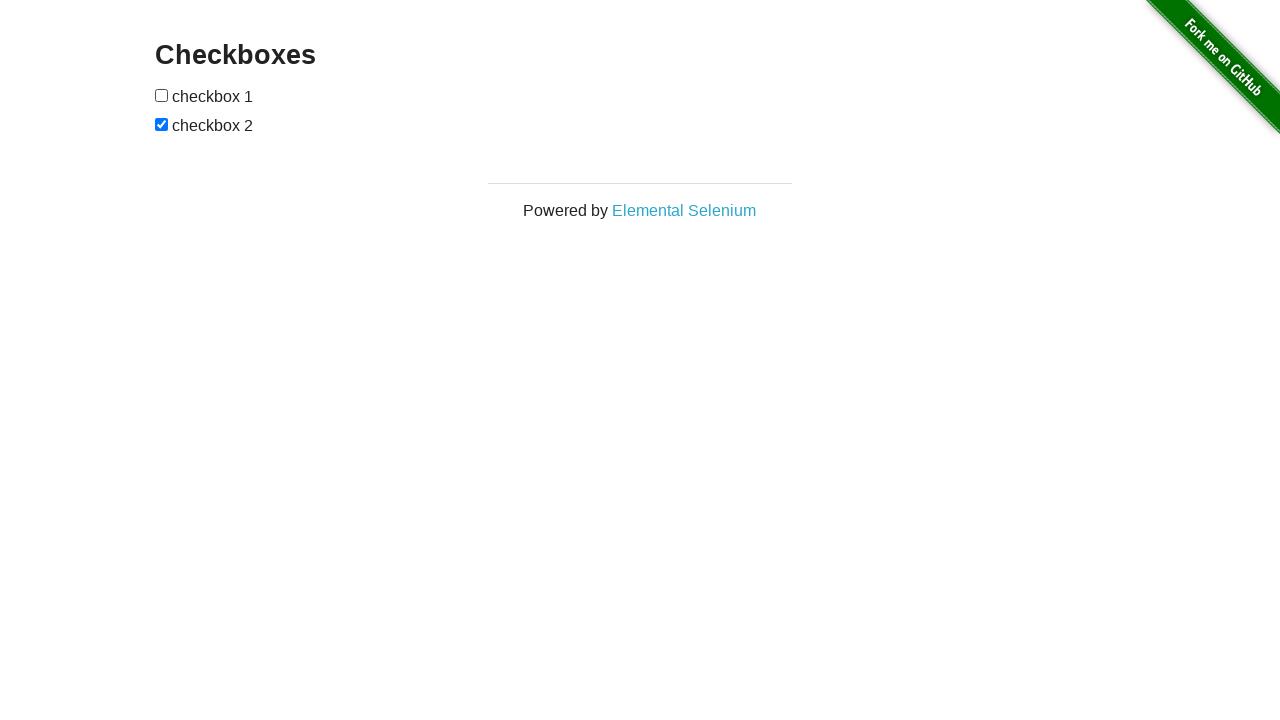

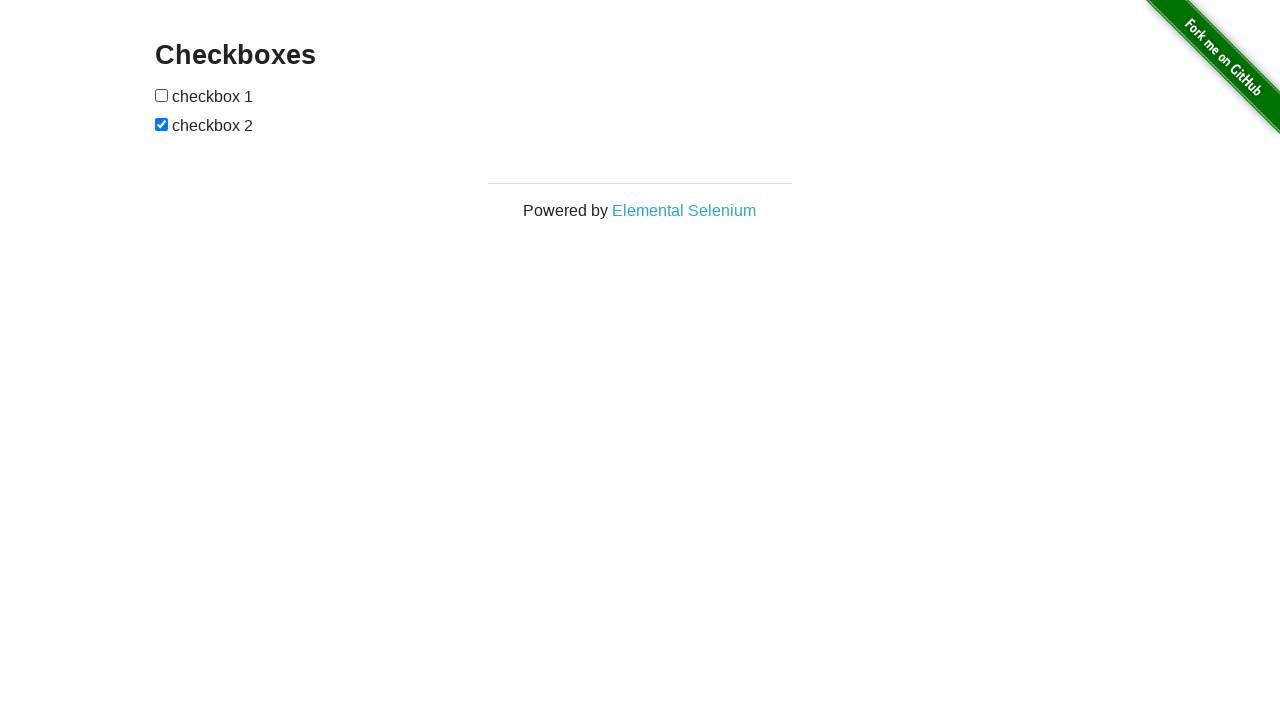